Navigates to the automation testing homepage, collects all feature links, then visits each link to verify they don't navigate to about:blank

Starting URL: https://www.automationtesting.co.uk/

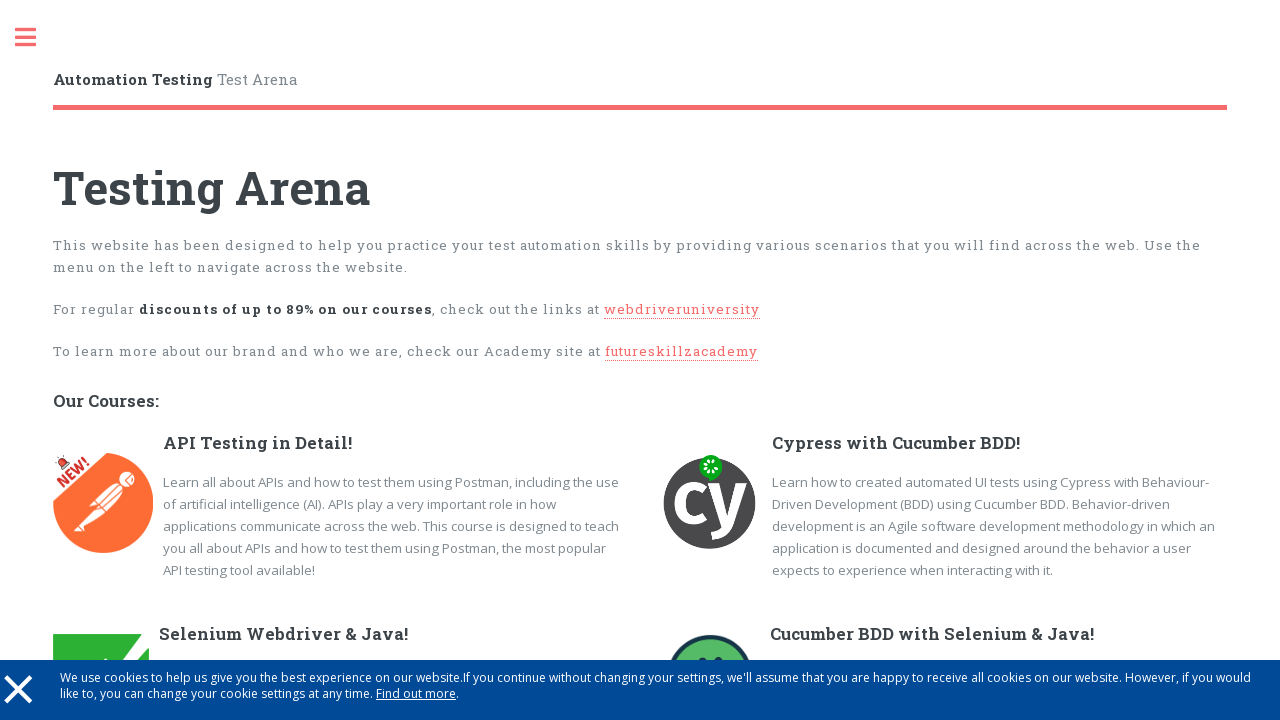

Waited for features section to be visible
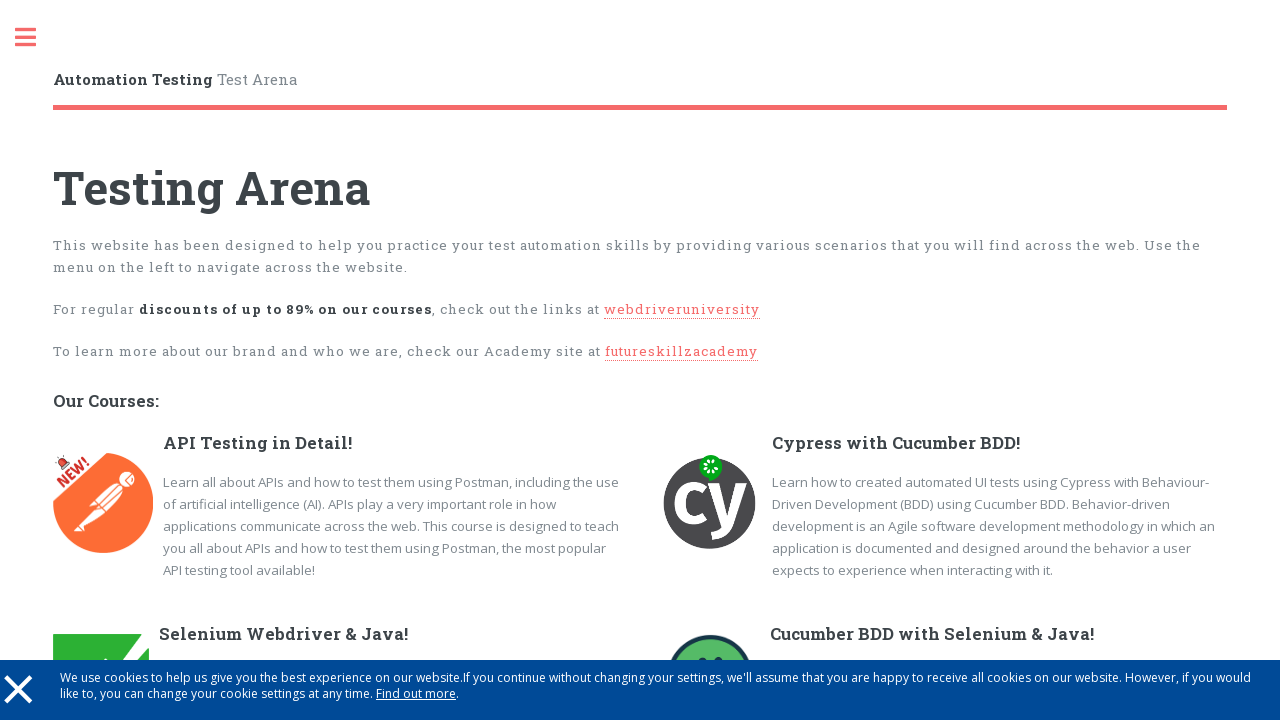

Located all h3 headers in features section
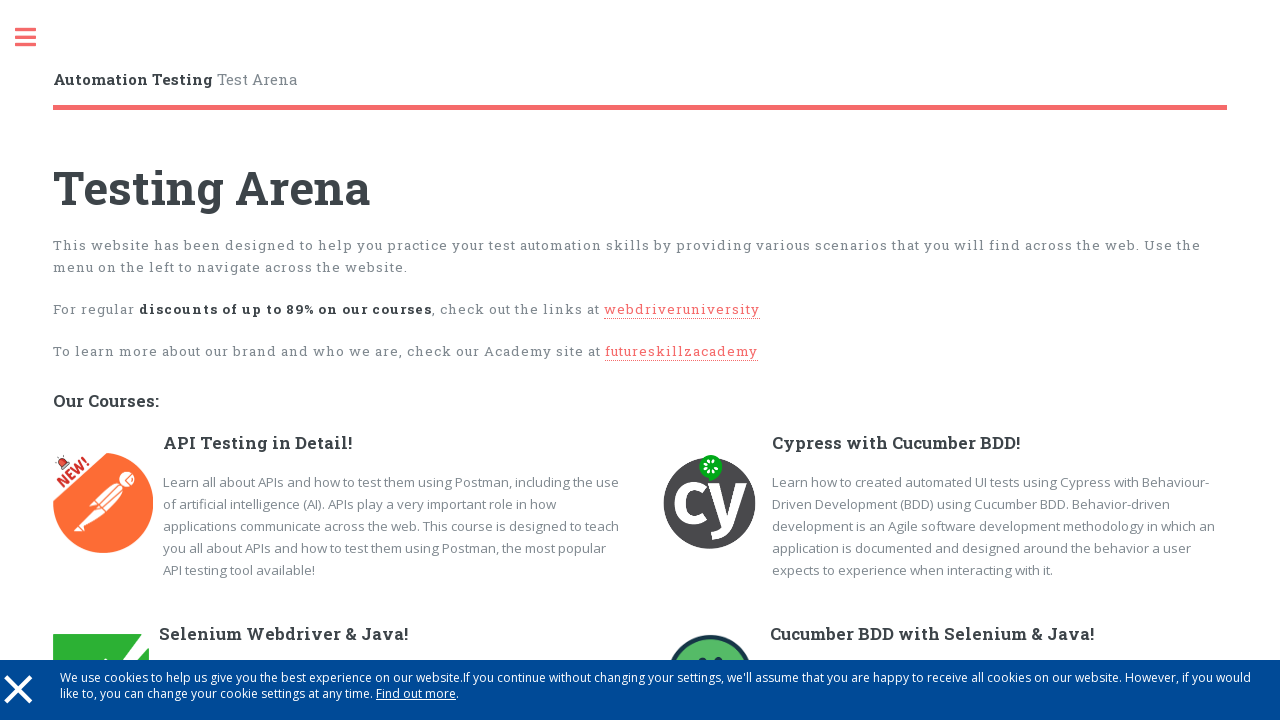

Found 9 feature headers
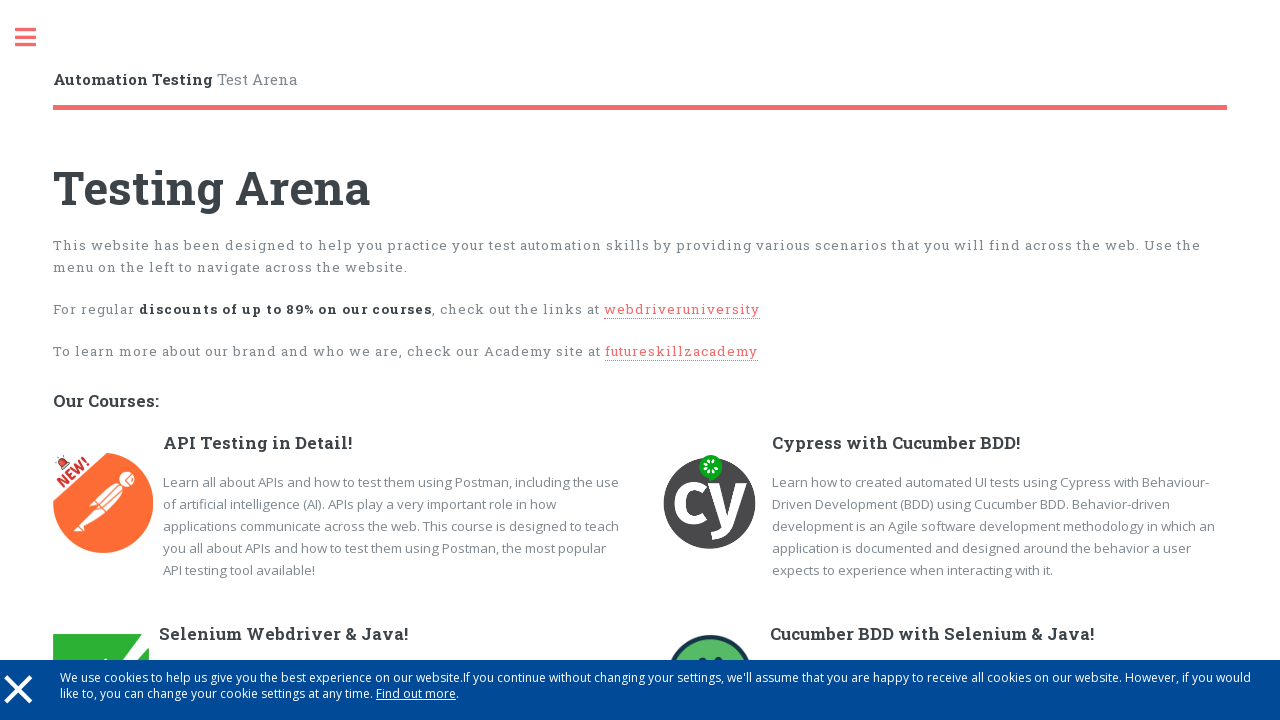

Collected 9 feature links from headers
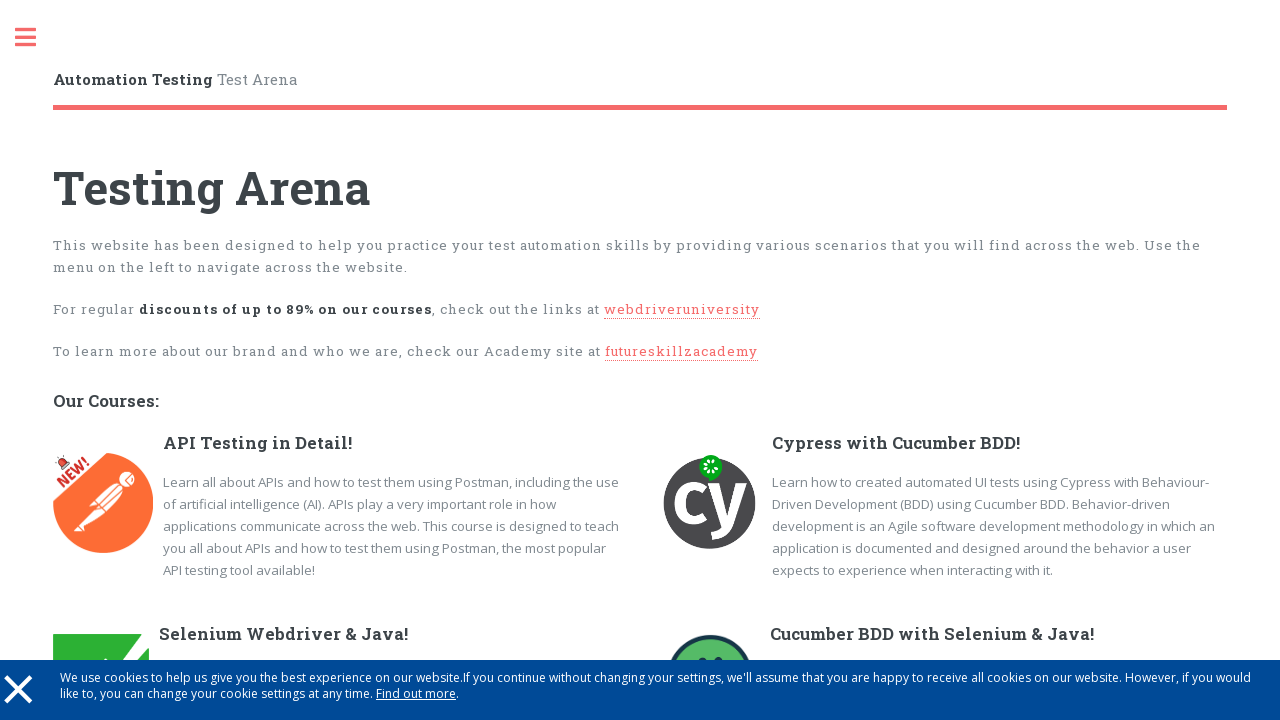

Navigated to feature link: API Testing in Detail! (https://www.udemy.com/course/the-api-master-class-testing-in-detail-using-postman/)
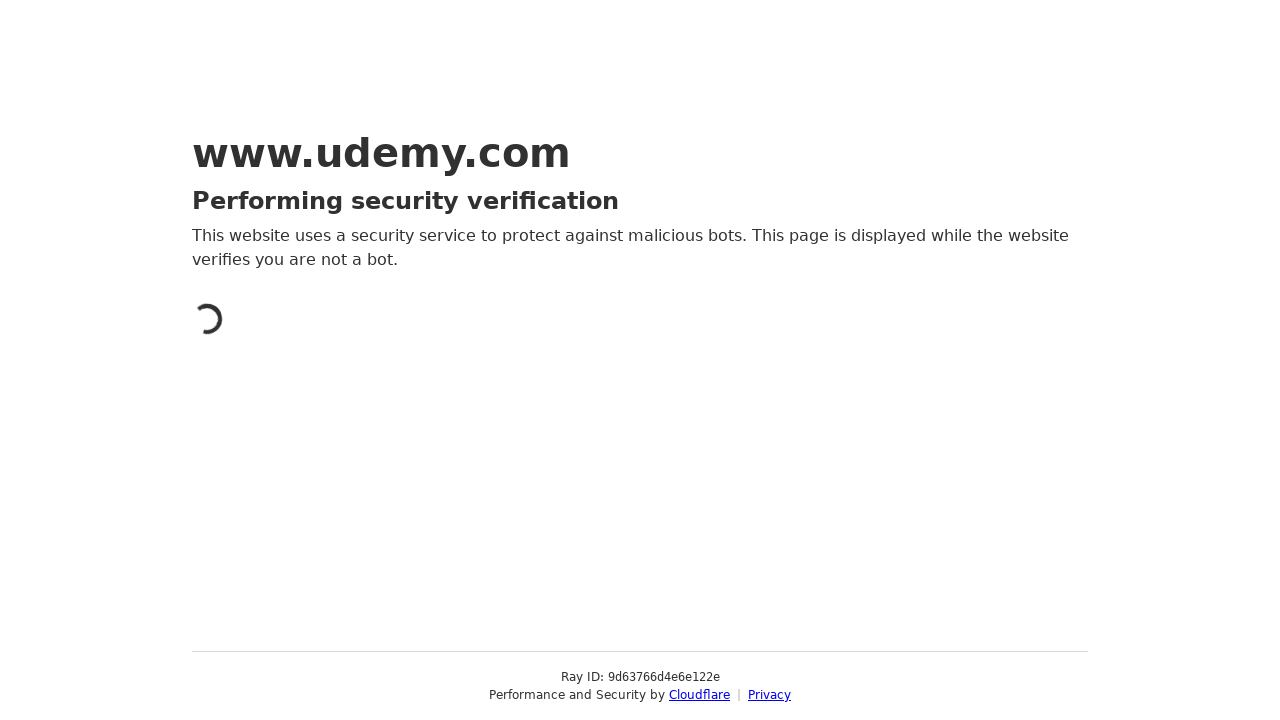

Verified feature link 'API Testing in Detail!' did not navigate to about:blank
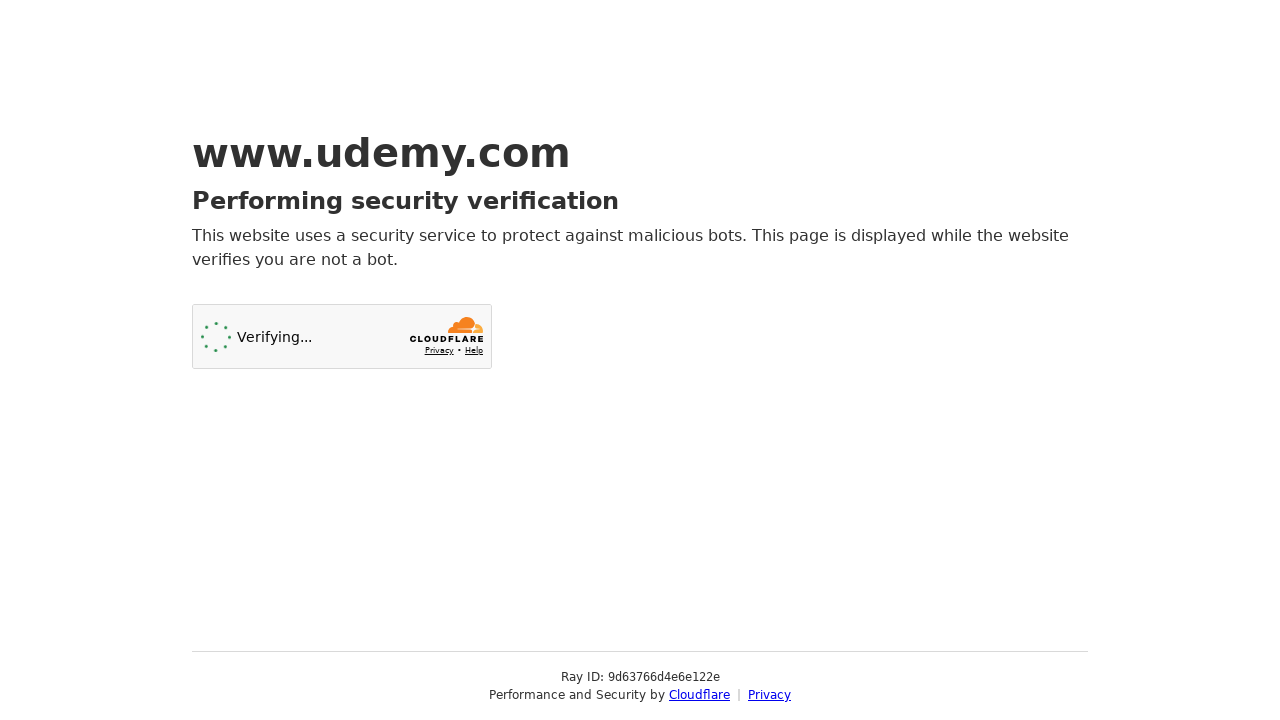

Navigated to feature link: Cypress with Cucumber BDD! (https://www.udemy.com/course/cypress-with-cucumber-bdd-beginner-to-expert-in-9-hours/)
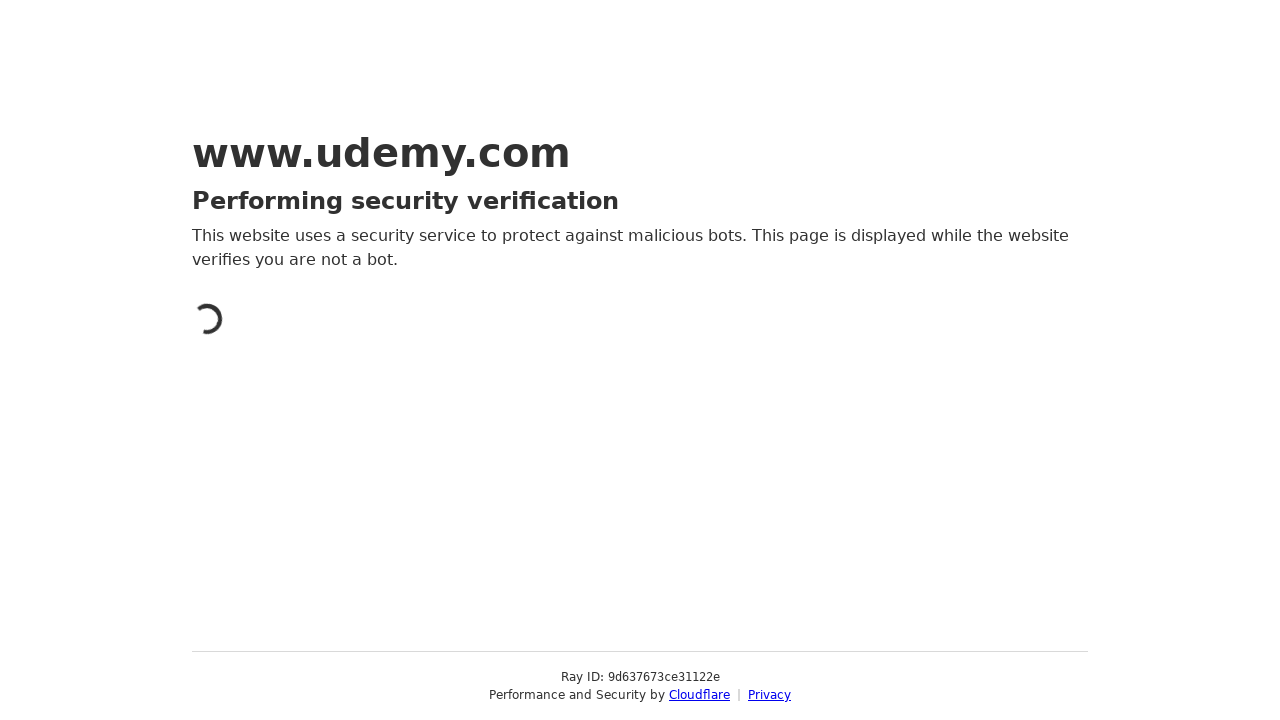

Verified feature link 'Cypress with Cucumber BDD!' did not navigate to about:blank
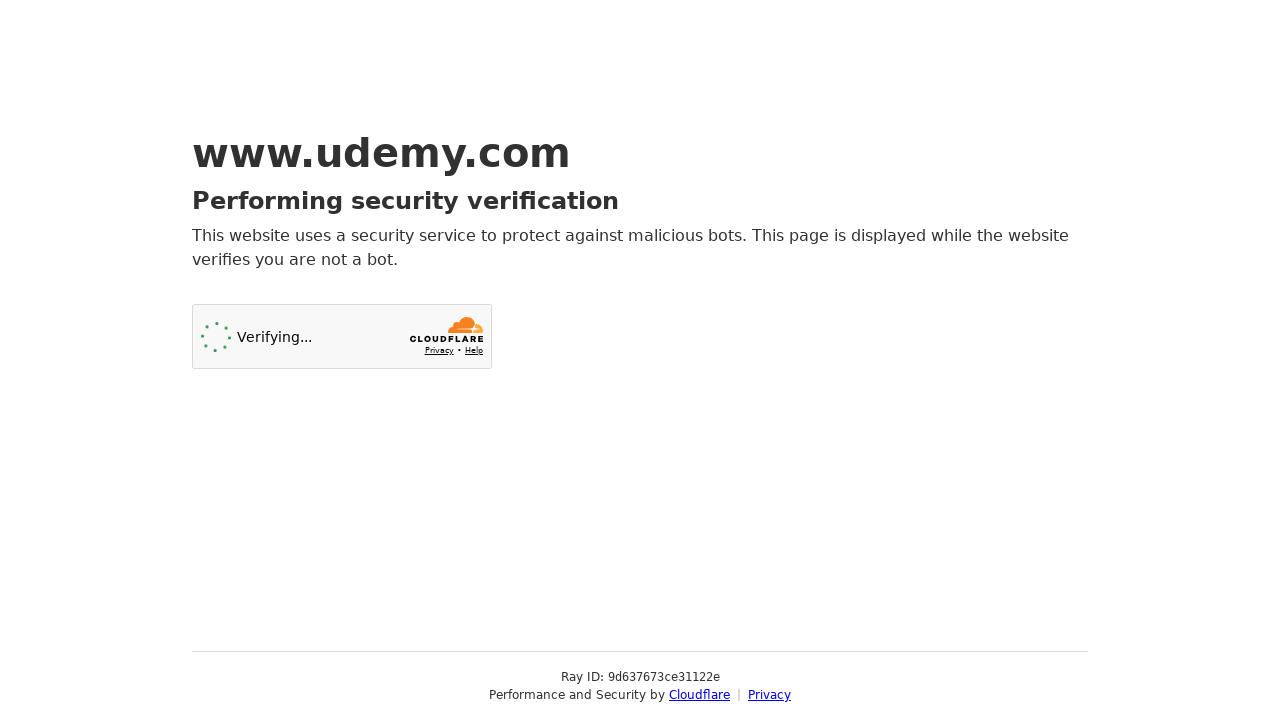

Navigated to feature link: Selenium Webdriver & Java! (https://www.udemy.com/course/selenium-webdriver-java-using-real-examples/?couponCode=18A0F1CBC18809BFA84C)
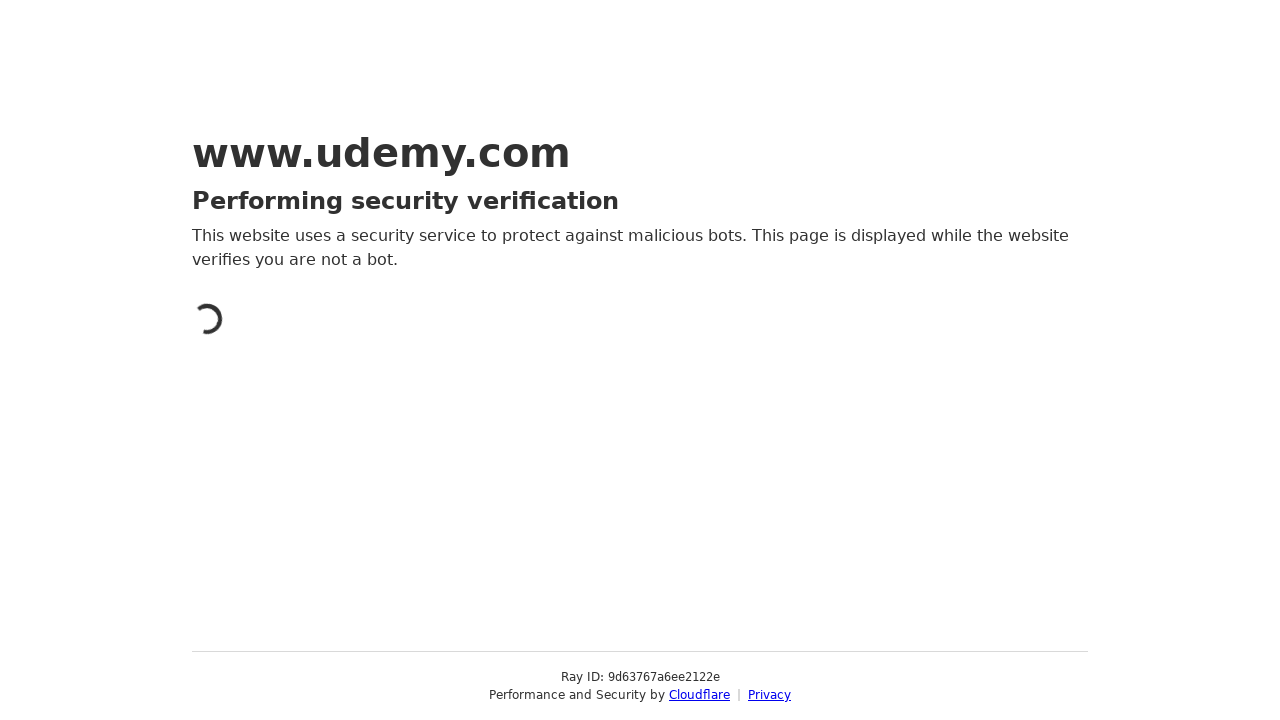

Verified feature link 'Selenium Webdriver & Java!' did not navigate to about:blank
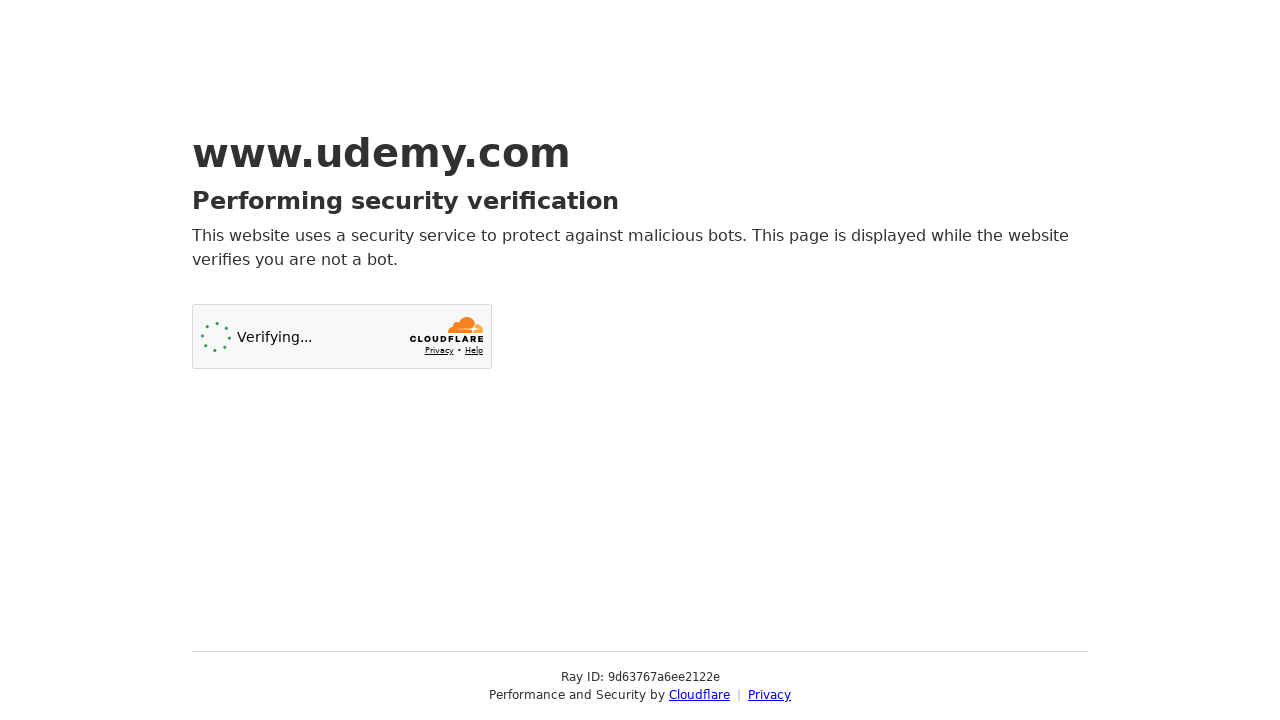

Navigated to feature link: Cucumber BDD with Selenium & Java! (https://www.udemy.com/course/cucumber-bdd-selenium-java-complete-automation-course/?couponCode=9DCA359EA4A0BC9B7F1F)
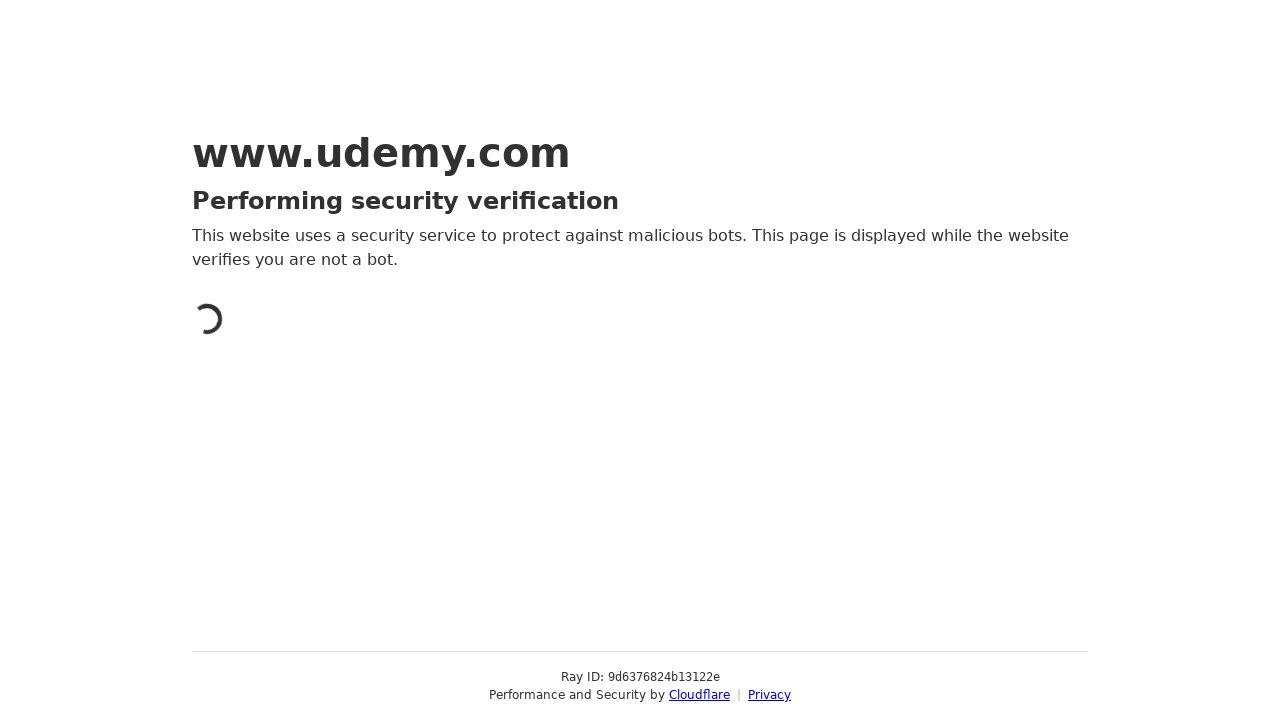

Verified feature link 'Cucumber BDD with Selenium & Java!' did not navigate to about:blank
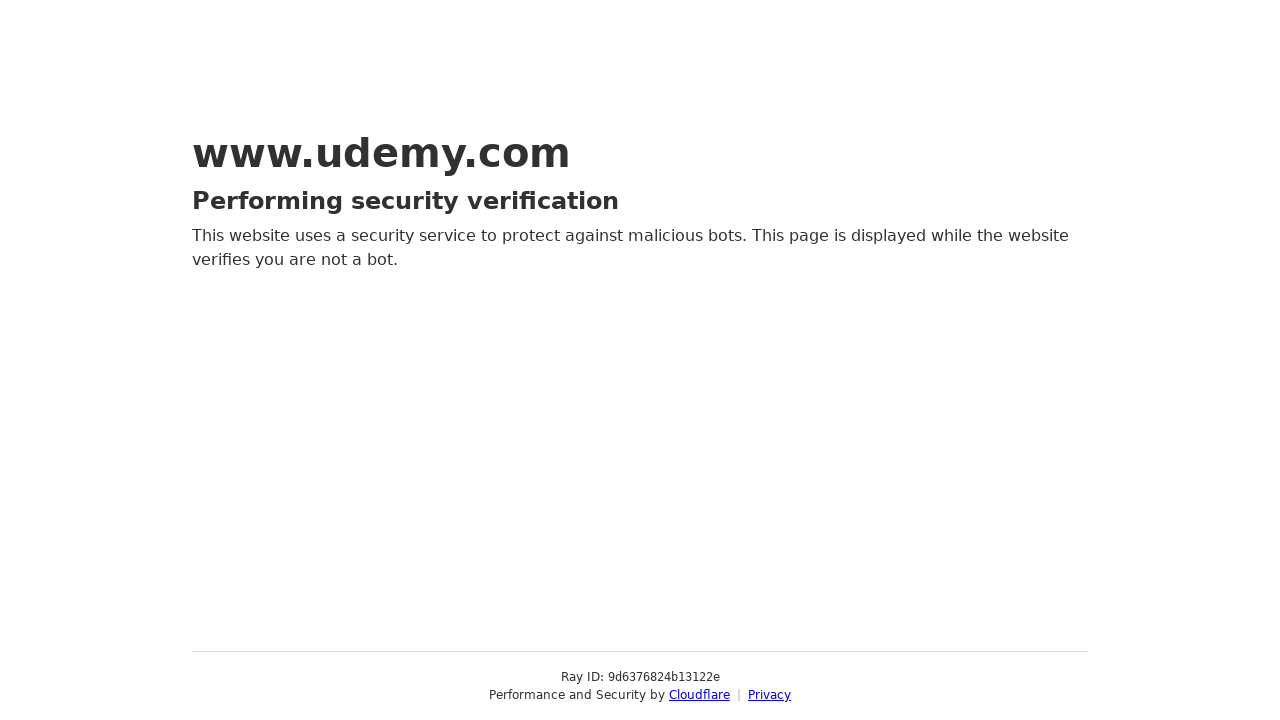

Navigated to feature link: Cypress.io 10 using Javascript! (https://www.udemy.com/course/cypress-io-master-class/?couponCode=718B90C762791AA2595C)
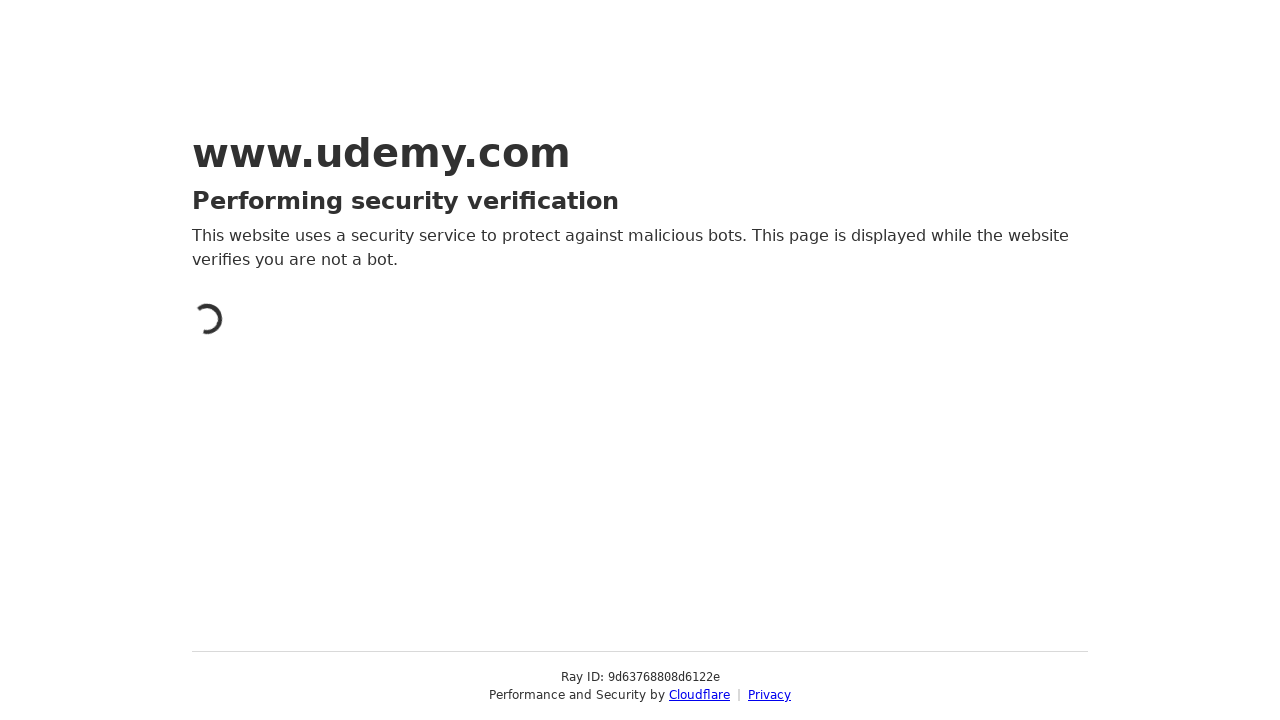

Verified feature link 'Cypress.io 10 using Javascript!' did not navigate to about:blank
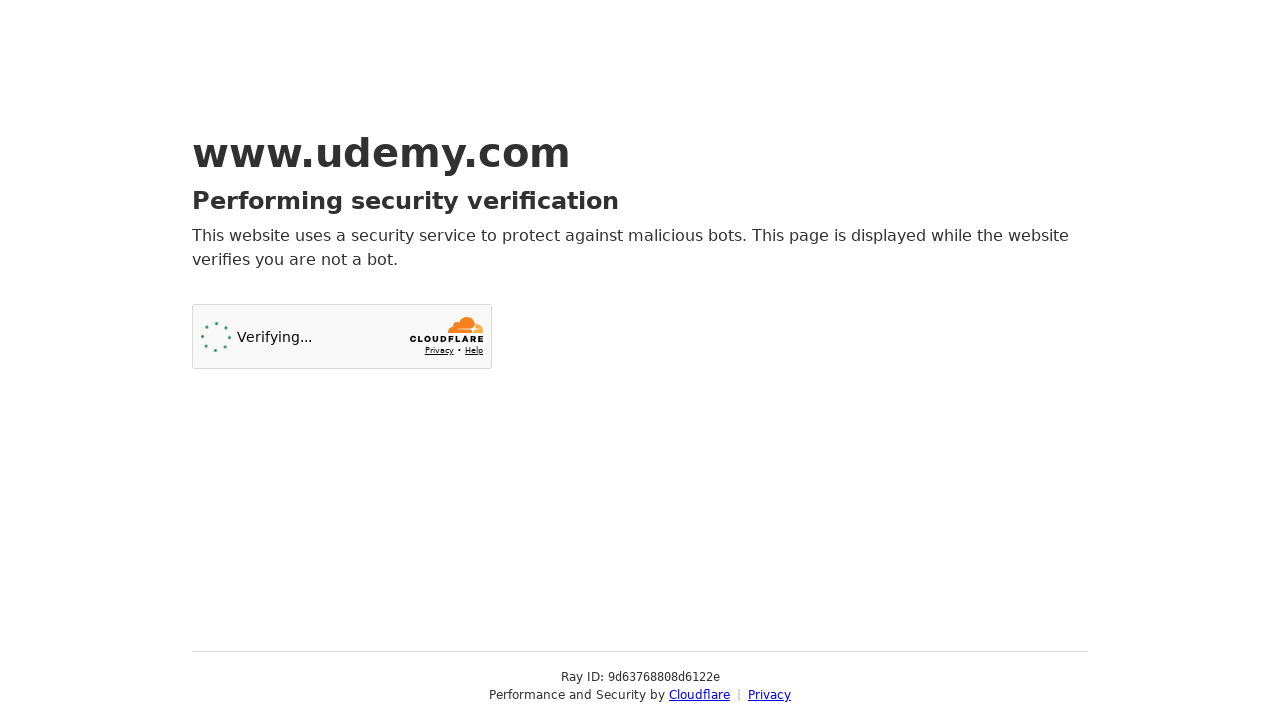

Navigated to feature link: Webdriver IO using Javascript! (https://www.udemy.com/course/automation-testing-javascript-webdriverio-selenium-more/?couponCode=C7B01D0D3A49F832C40F)
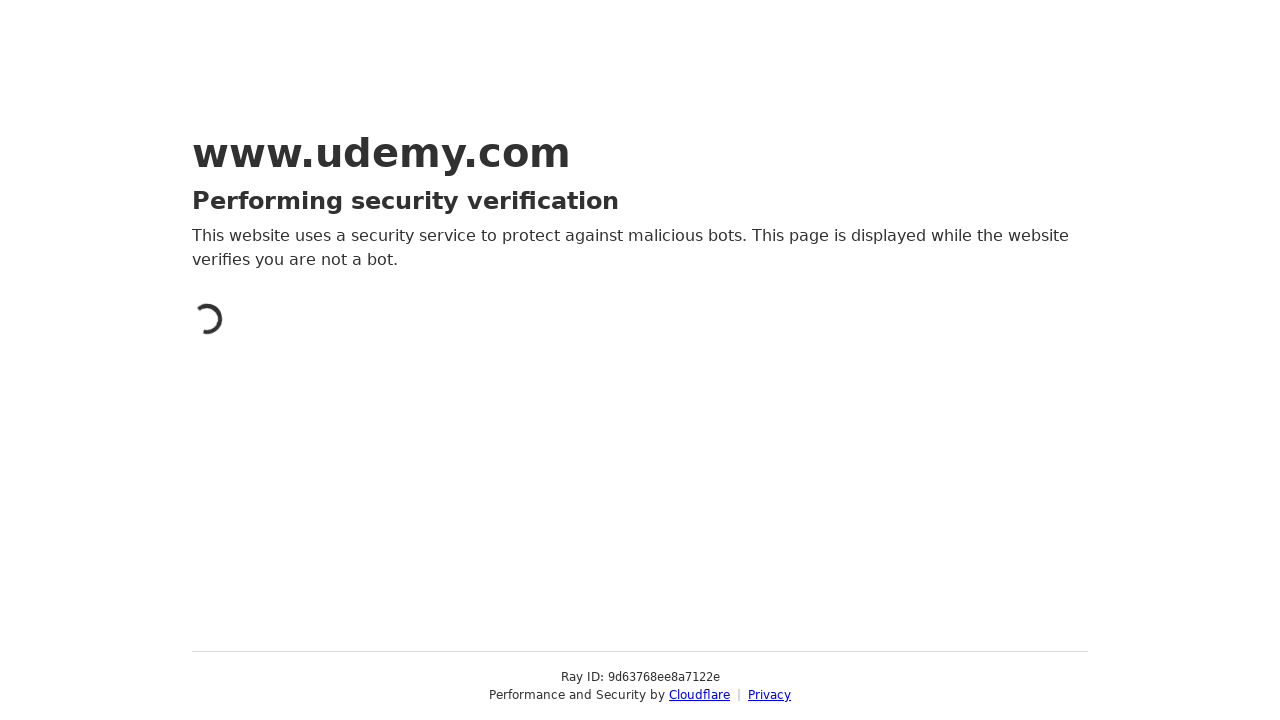

Verified feature link 'Webdriver IO using Javascript!' did not navigate to about:blank
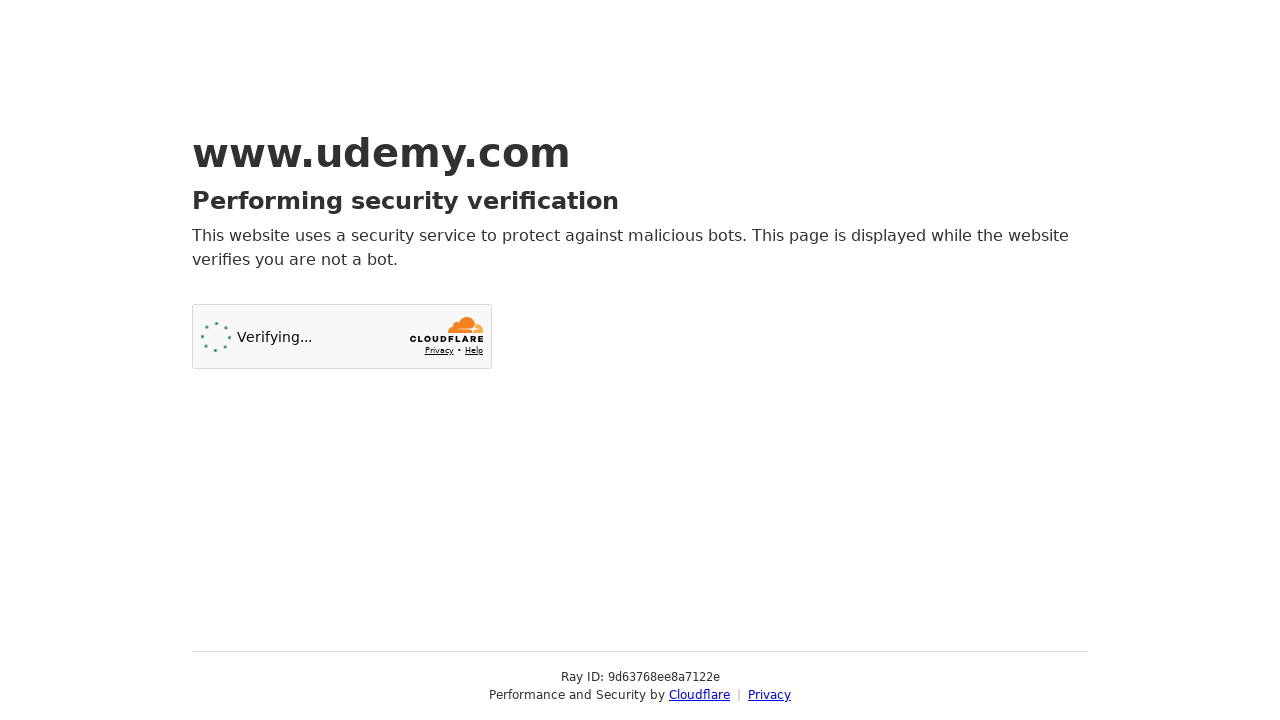

Navigated to feature link: Mastering Selectors/Locators! (https://www.udemy.com/course/mastering-locators/?couponCode=449EE5EA4094E6D7A41B)
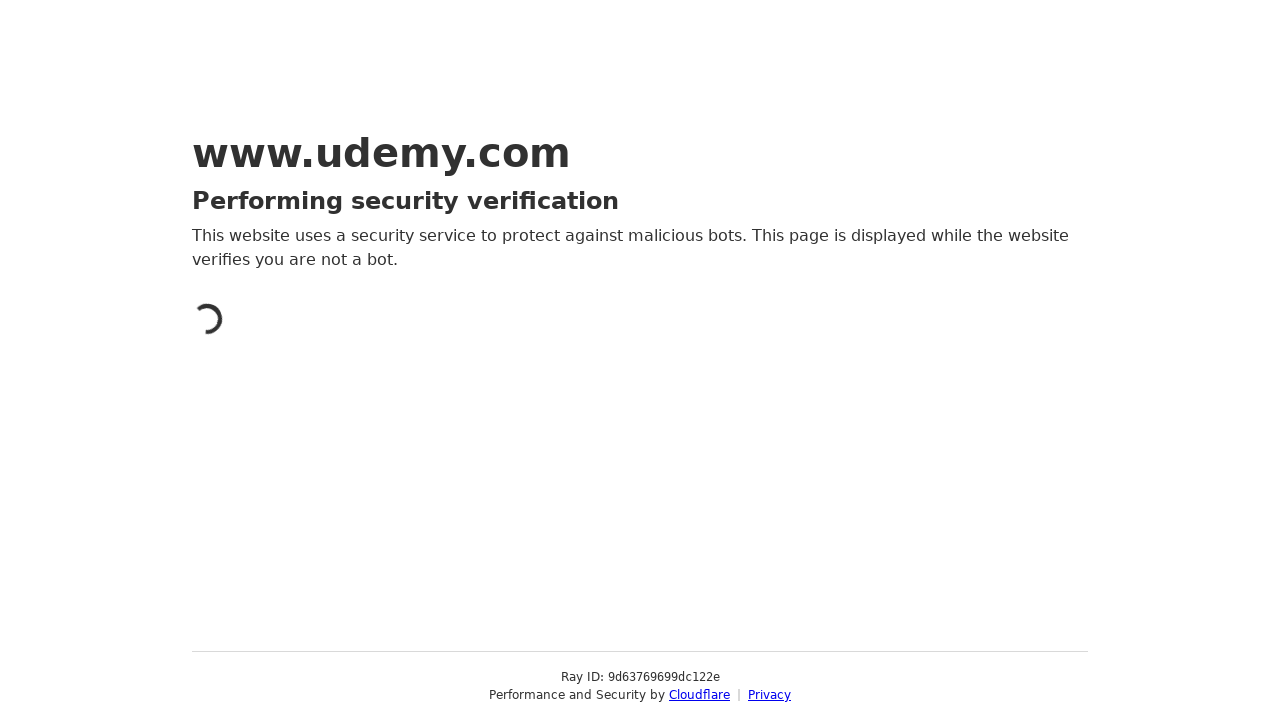

Verified feature link 'Mastering Selectors/Locators!' did not navigate to about:blank
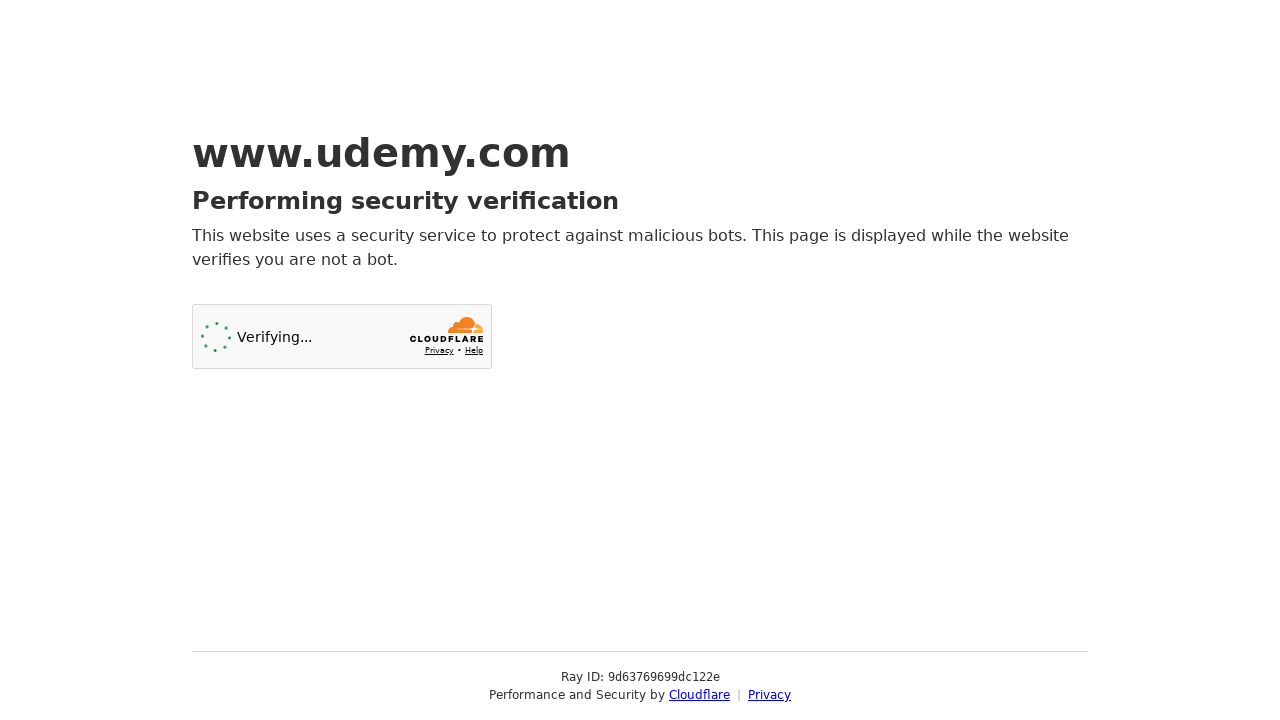

Navigated to feature link: Selenium Webdriver 4 - New Features! (https://www.udemy.com/course/selenium-webdriver-4-new-features-in-detail/?couponCode=9E6A662A70FD0BA5DE0F)
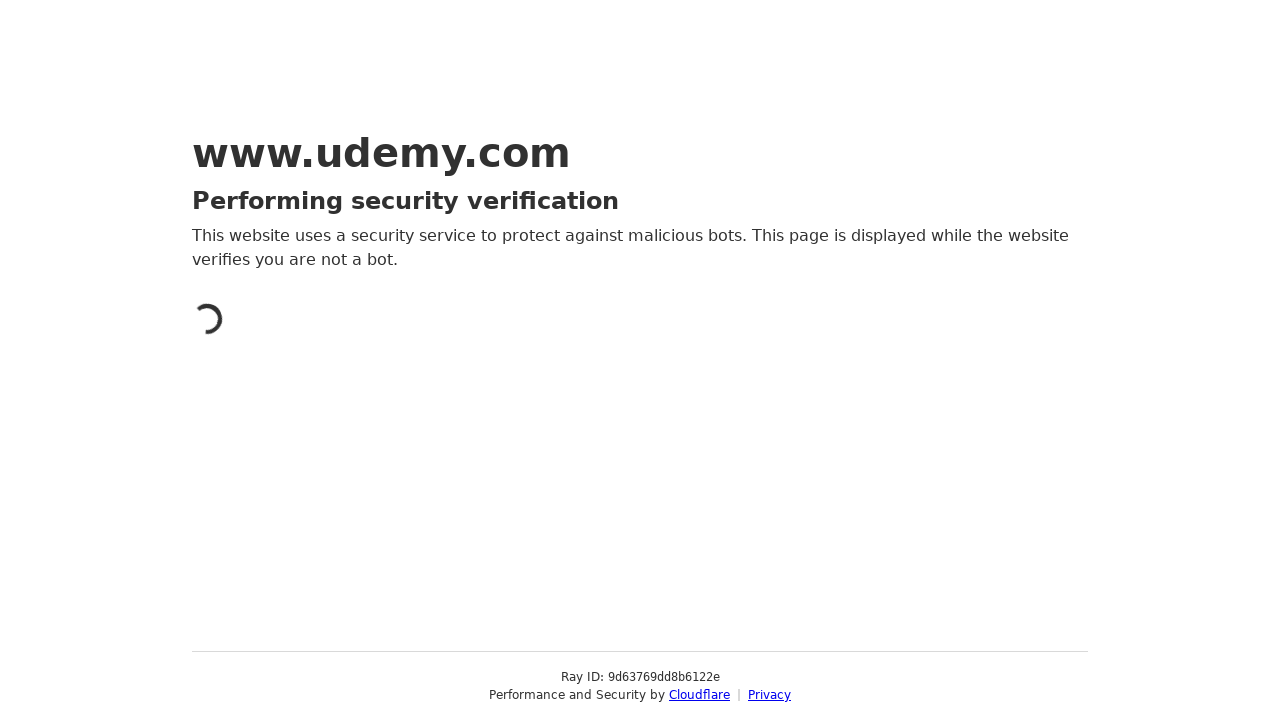

Verified feature link 'Selenium Webdriver 4 - New Features!' did not navigate to about:blank
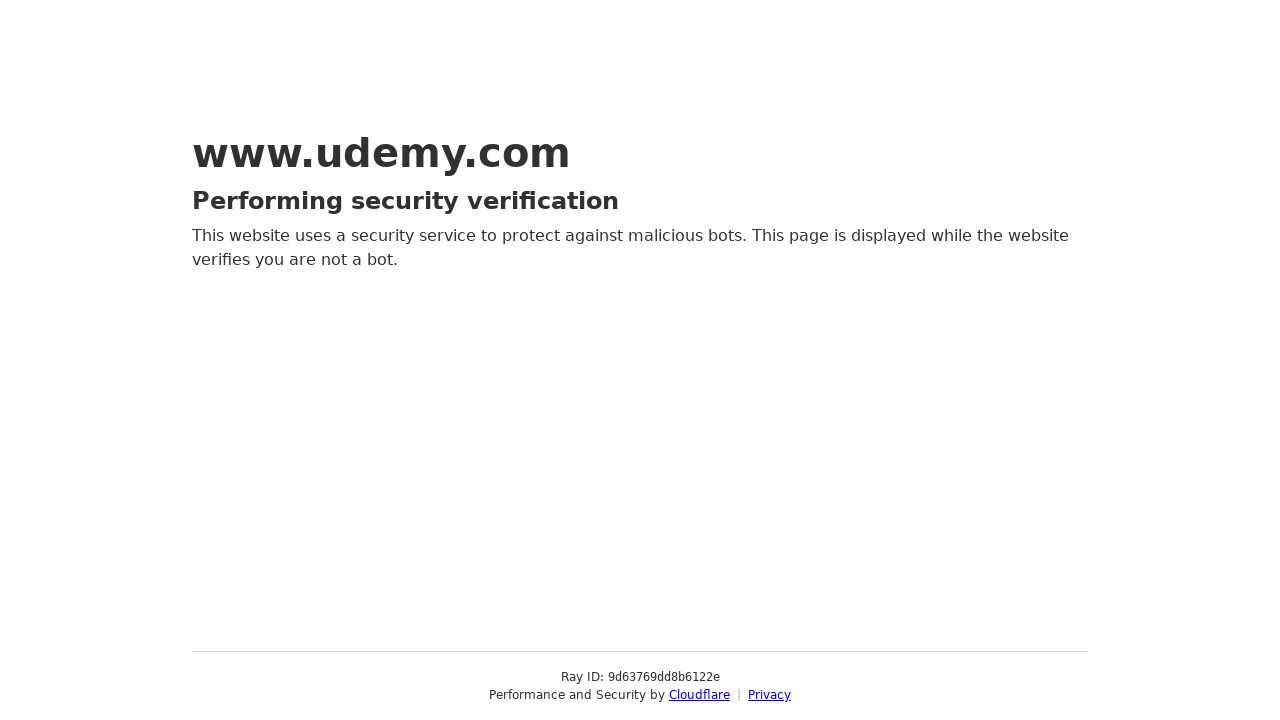

Navigated to feature link: Intro to Cucumber BDD, Selenium & Java (Free - 2.5hrs)! (https://www.udemy.com/course/cucumber-selenium-java-develop-a-framework-in-25-hours/)
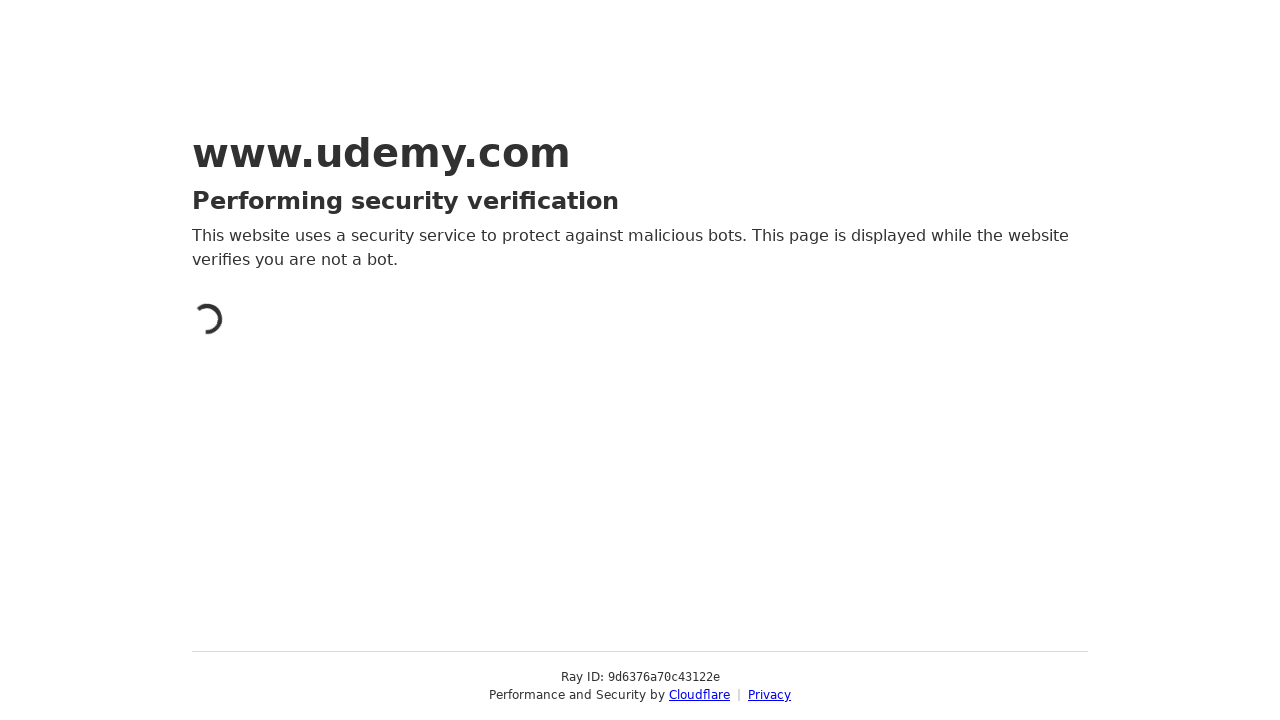

Verified feature link 'Intro to Cucumber BDD, Selenium & Java (Free - 2.5hrs)!' did not navigate to about:blank
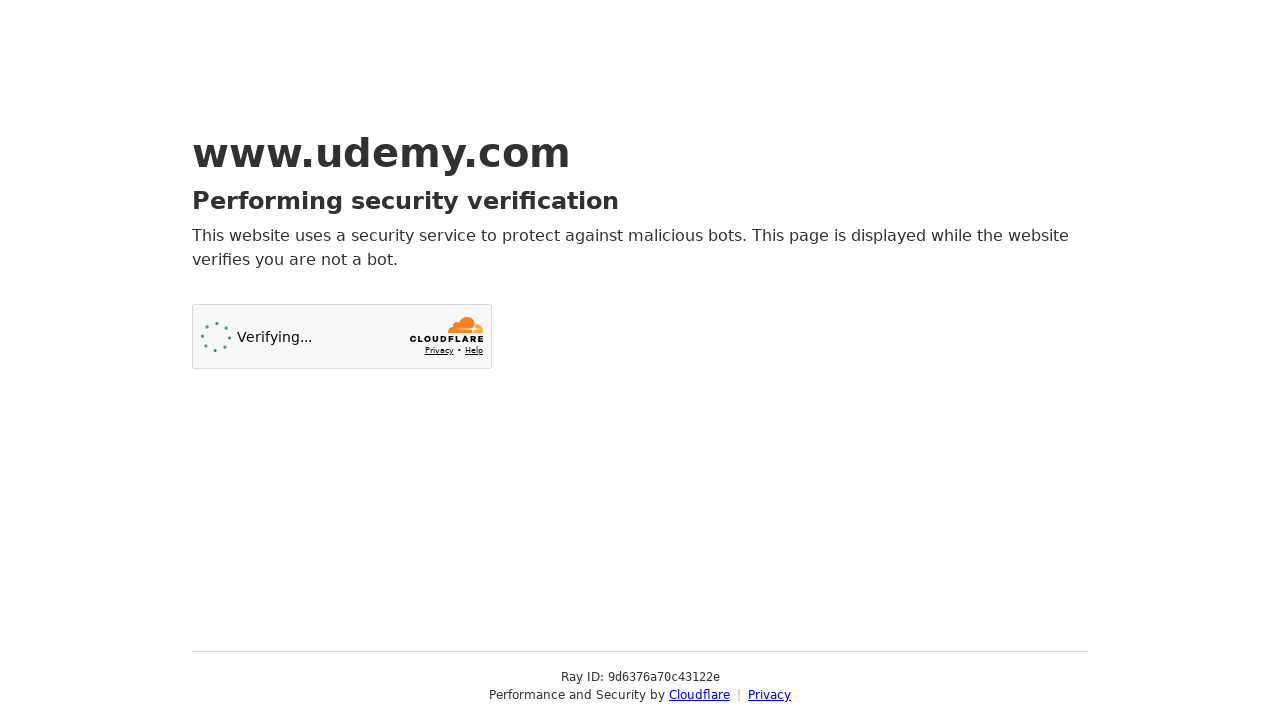

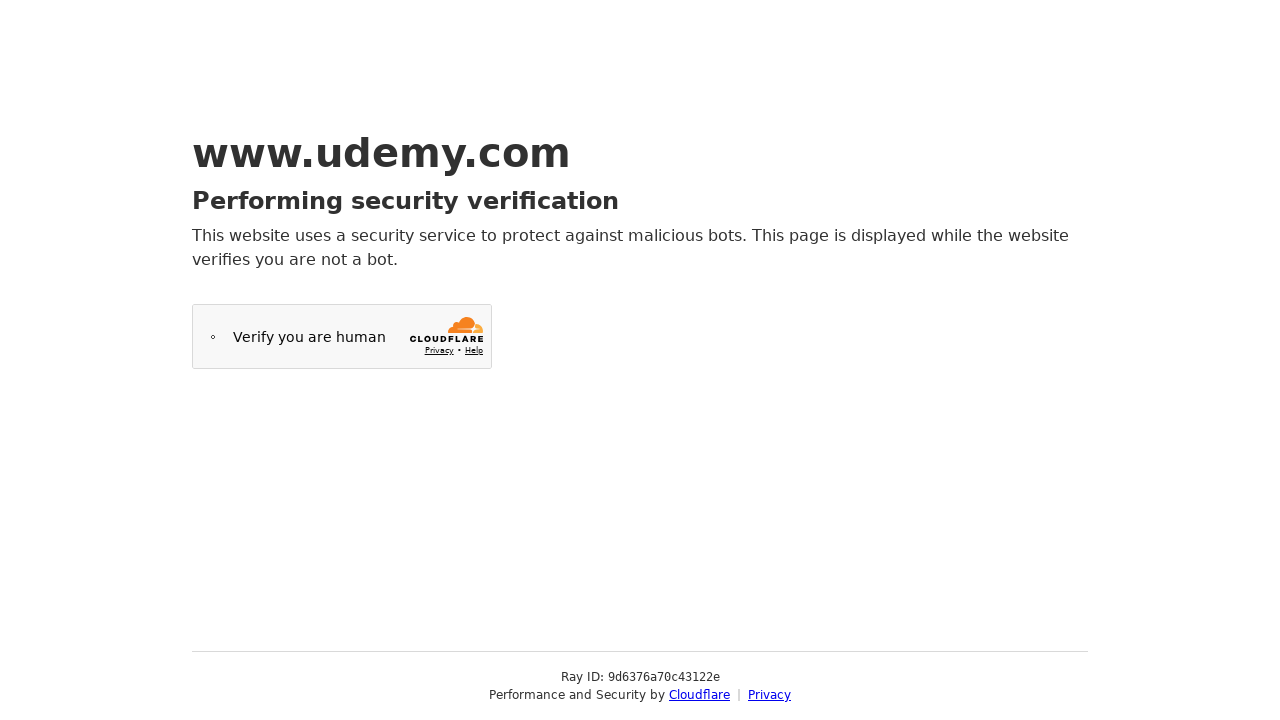